Tests that submitting a contact form with only the message field empty shows the appropriate validation error and toast notification

Starting URL: https://testingbox.pw

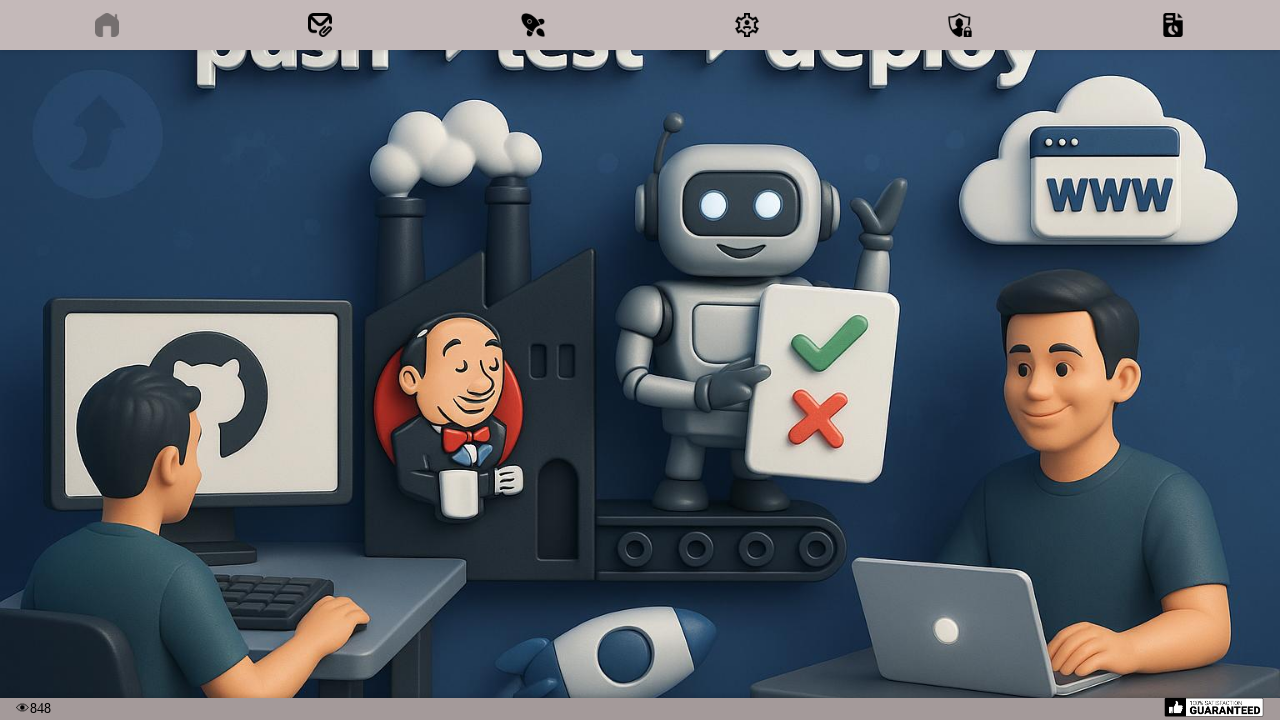

Waited for page to load
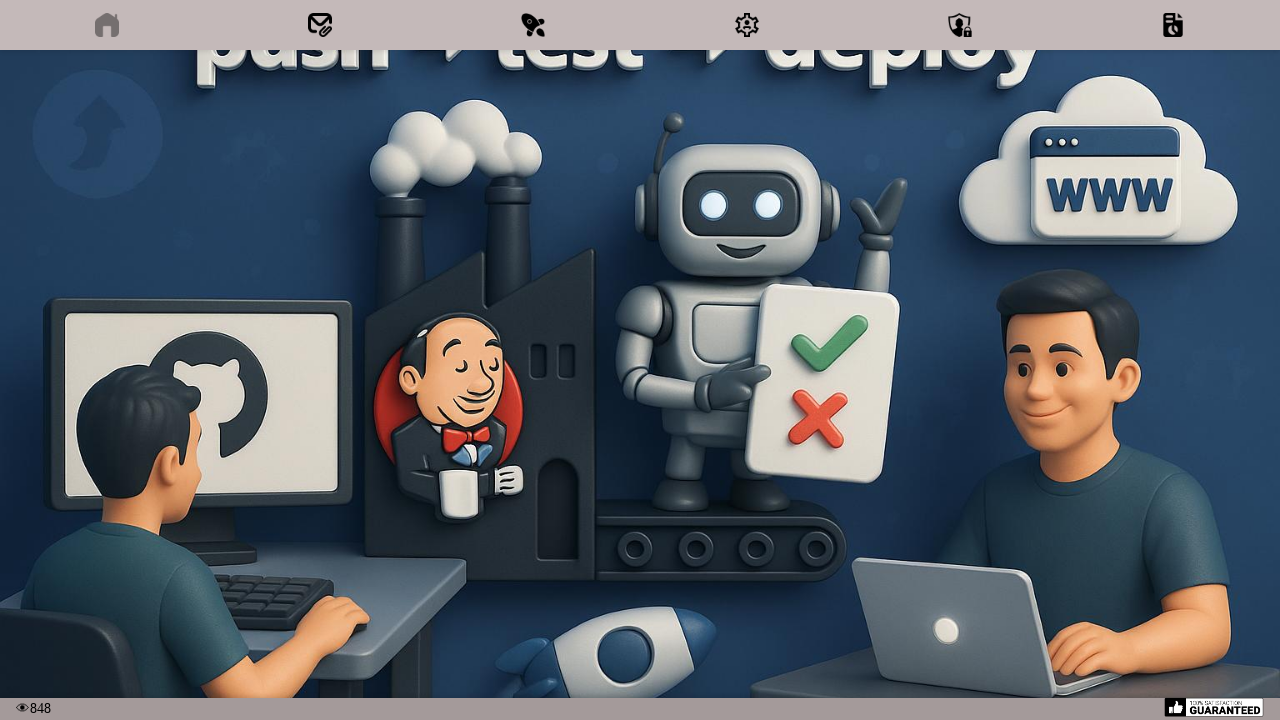

Clicked Contact image to navigate to contact page at (320, 25) on internal:role=img[name="Contact"i]
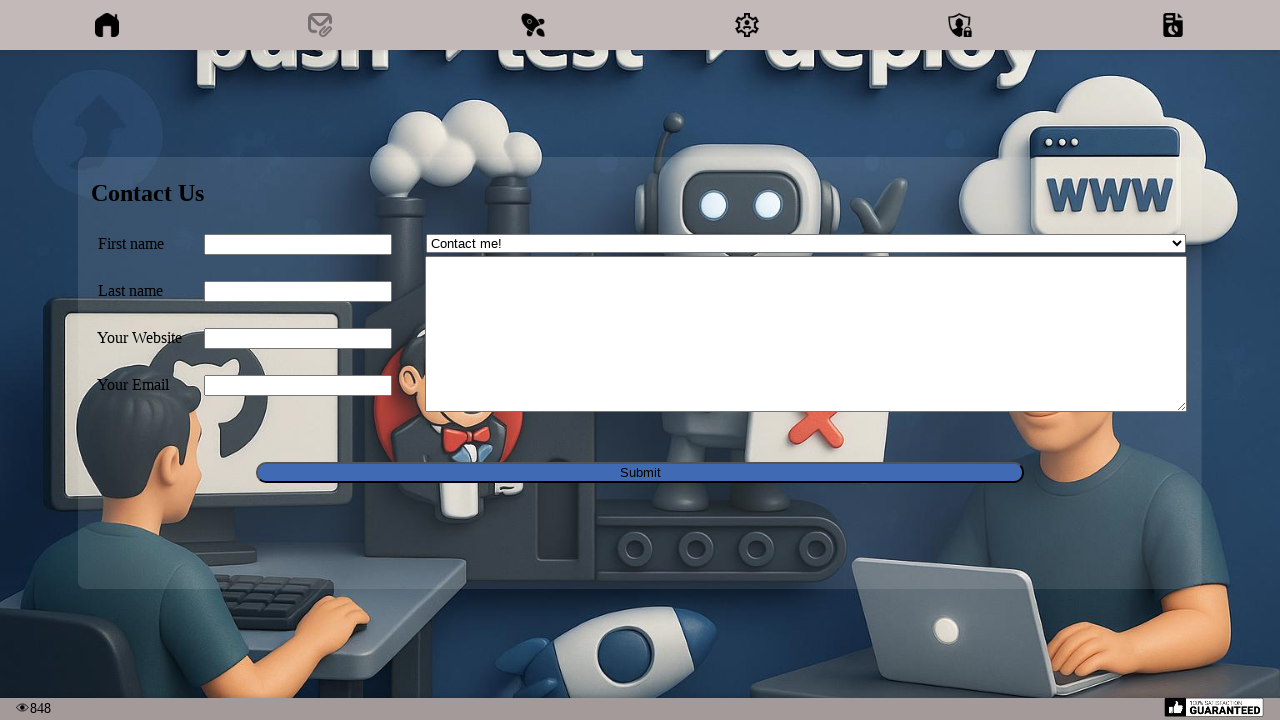

Filled firstName field with 'Michael' on input[name="firstName"]
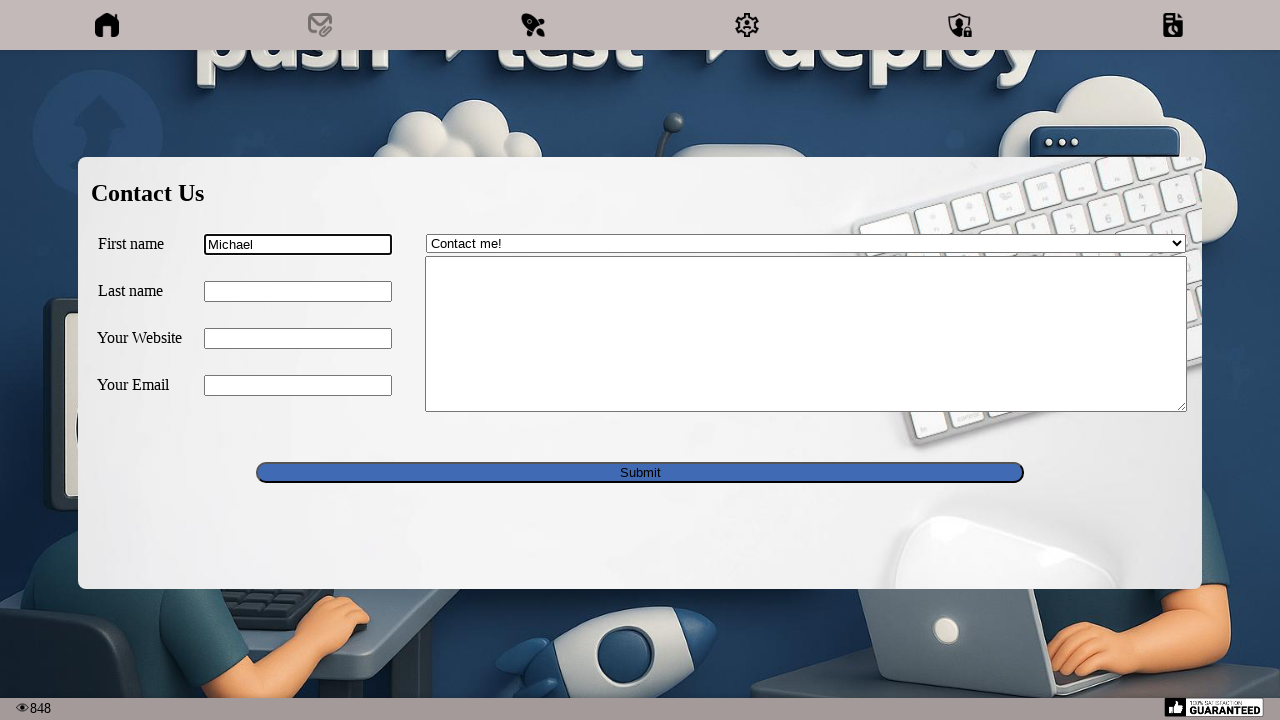

Filled lastName field with 'Johnson' on input[name="lastName"]
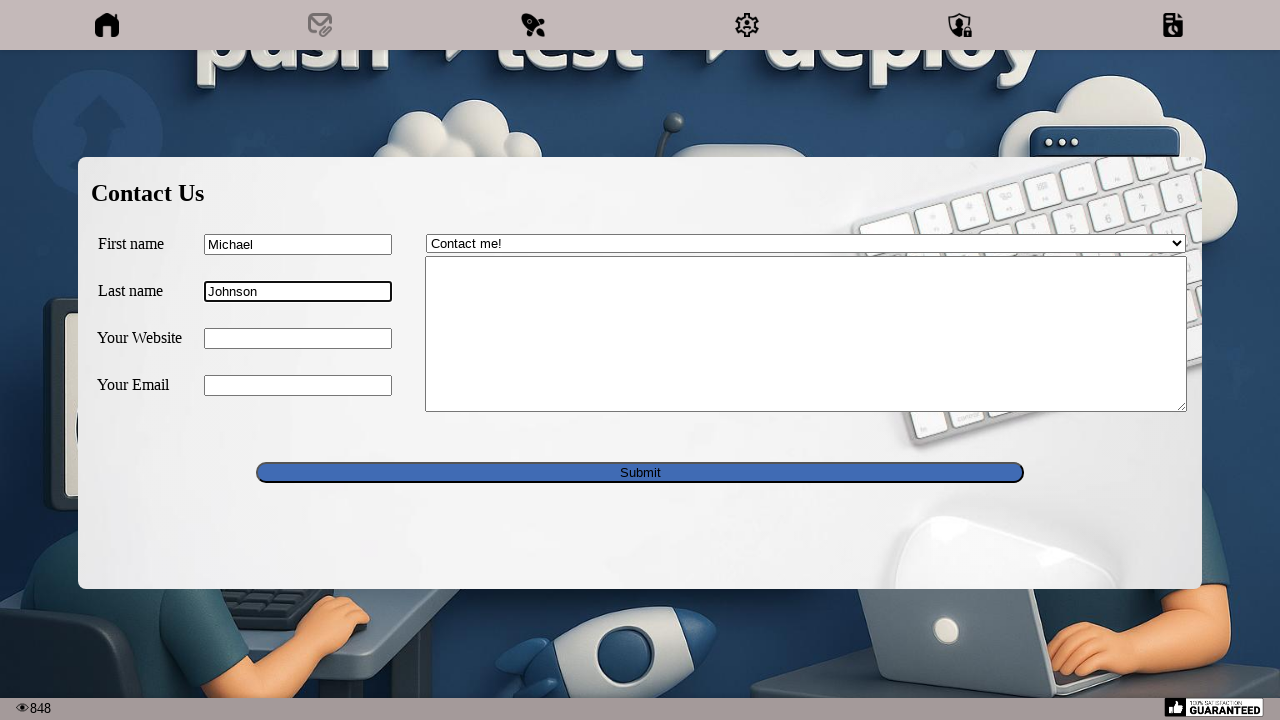

Filled yourWebsite field with 'www.testsite.com' on input[name="yourWebsite"]
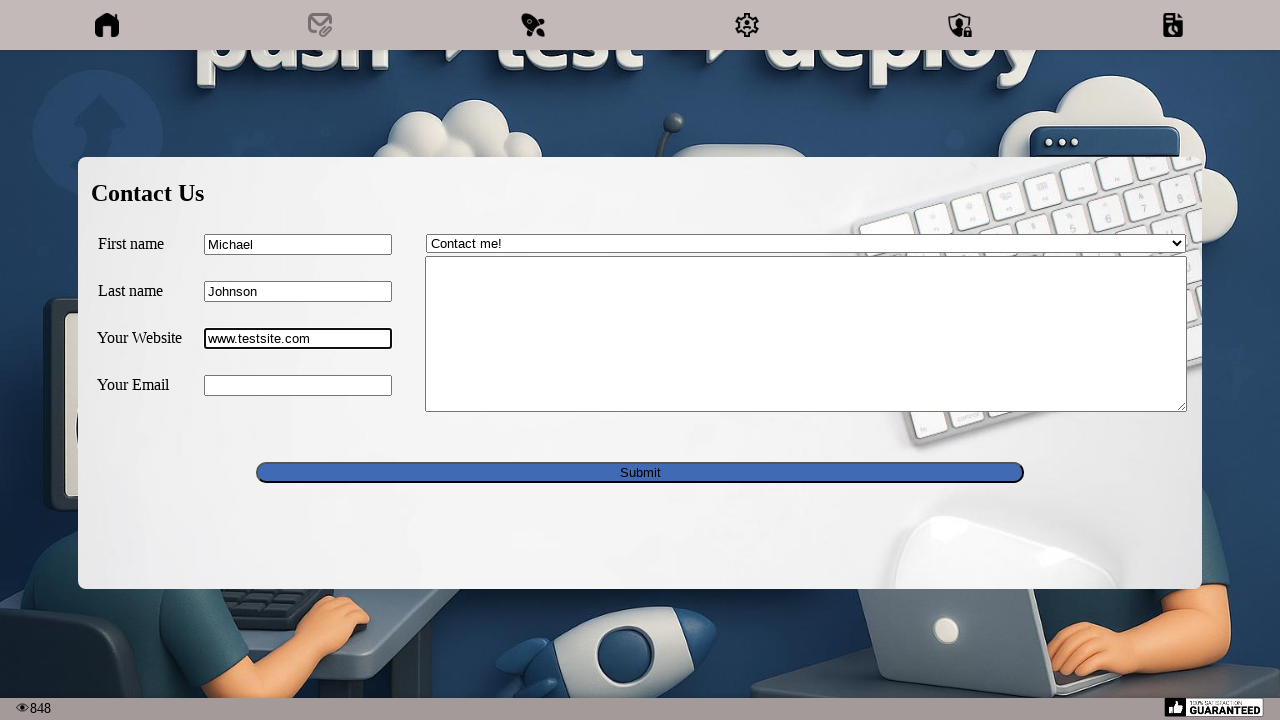

Filled yourEmail field with 'mjohnson@example.com' on input[name="yourEmail"]
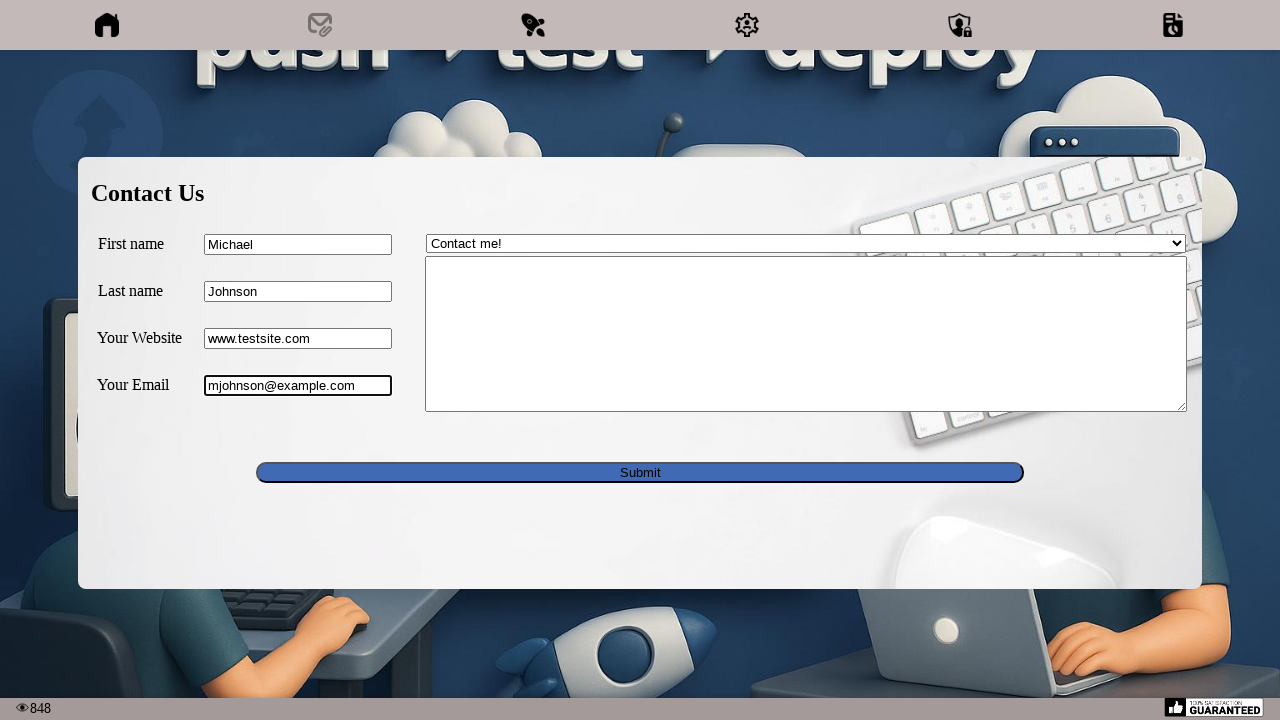

Clicked Submit button to submit form with empty message field at (640, 472) on internal:text="Submit"i
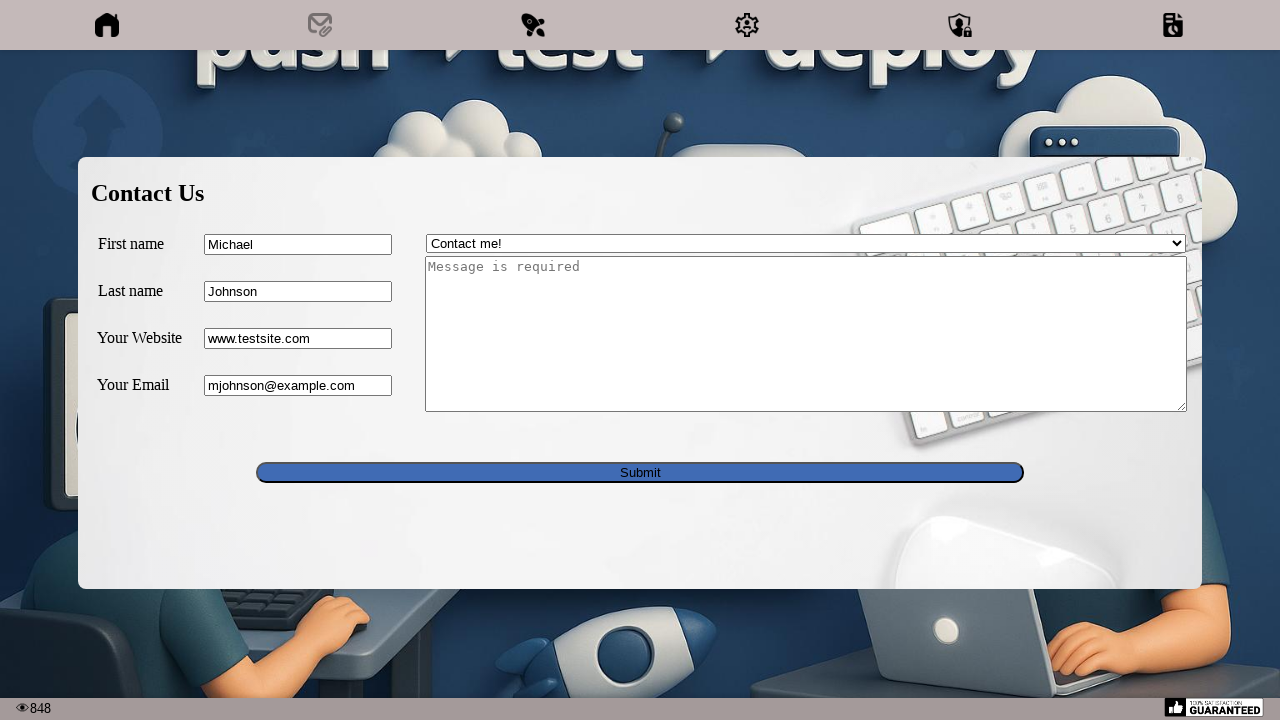

Verified message field placeholder shows 'Message is required'
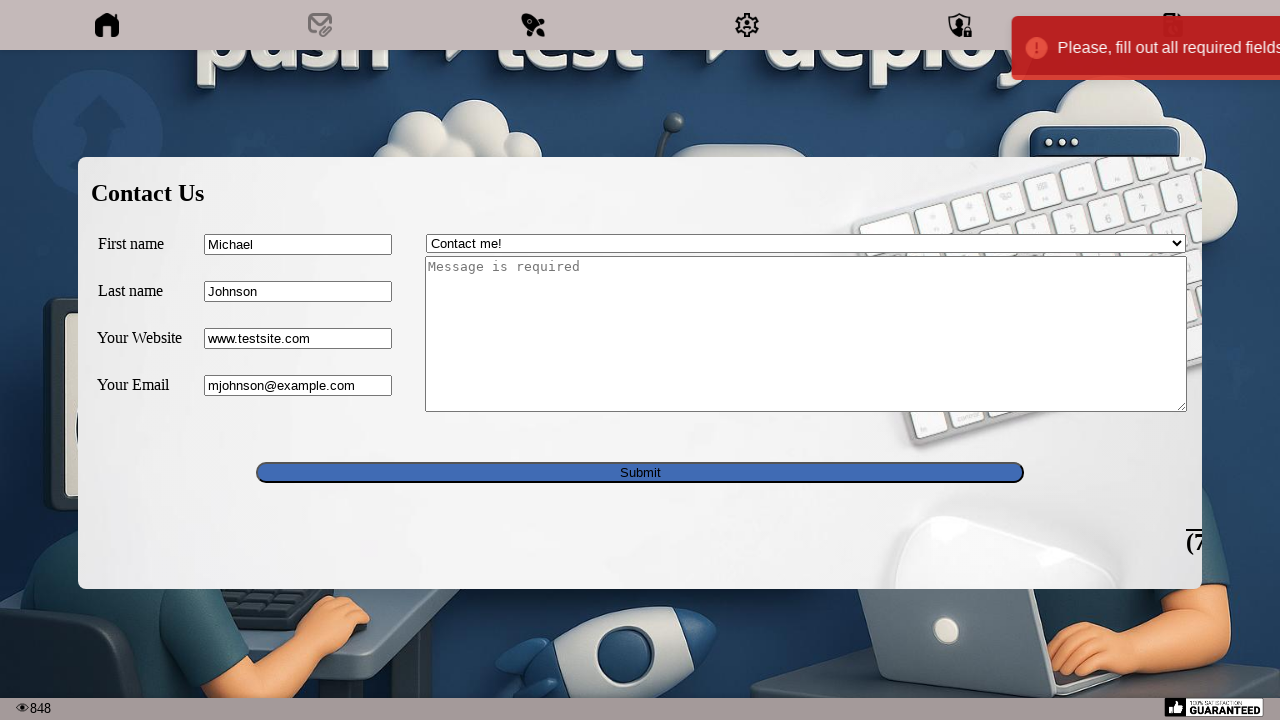

Verified validation error toast appeared with 'Please, fill out all required' message
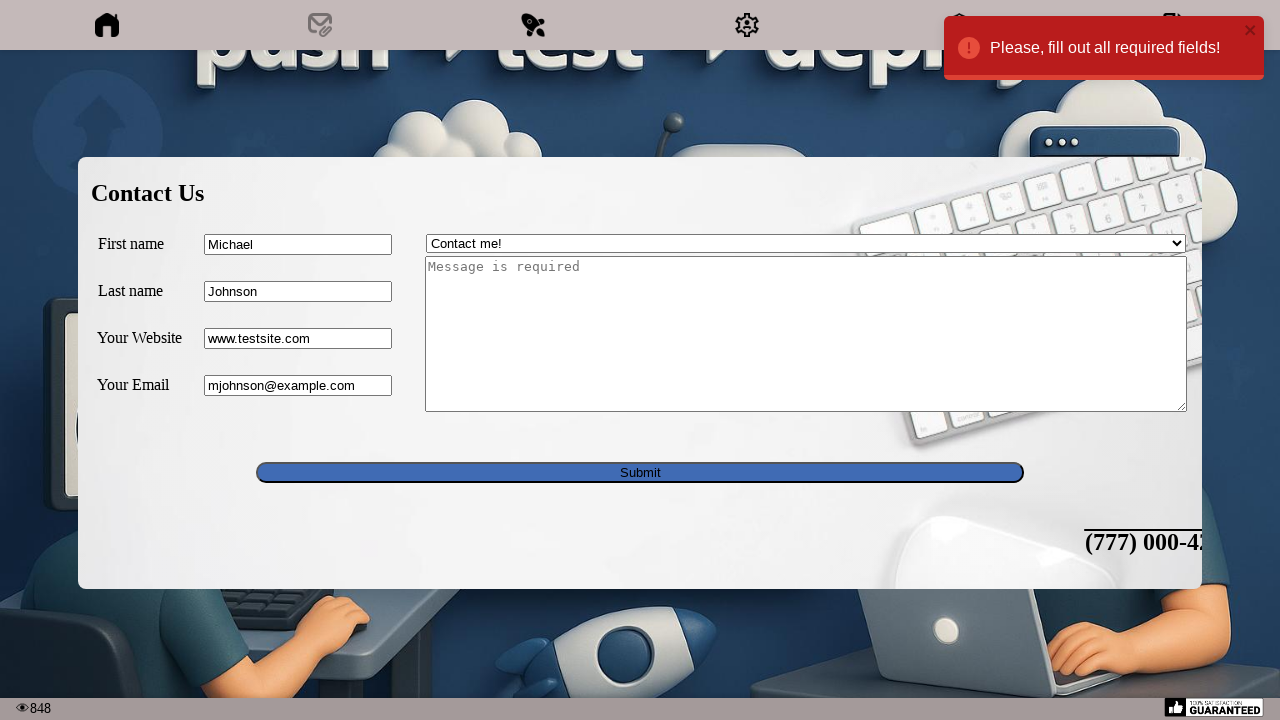

Waited 7 seconds for toast notification to auto-dismiss
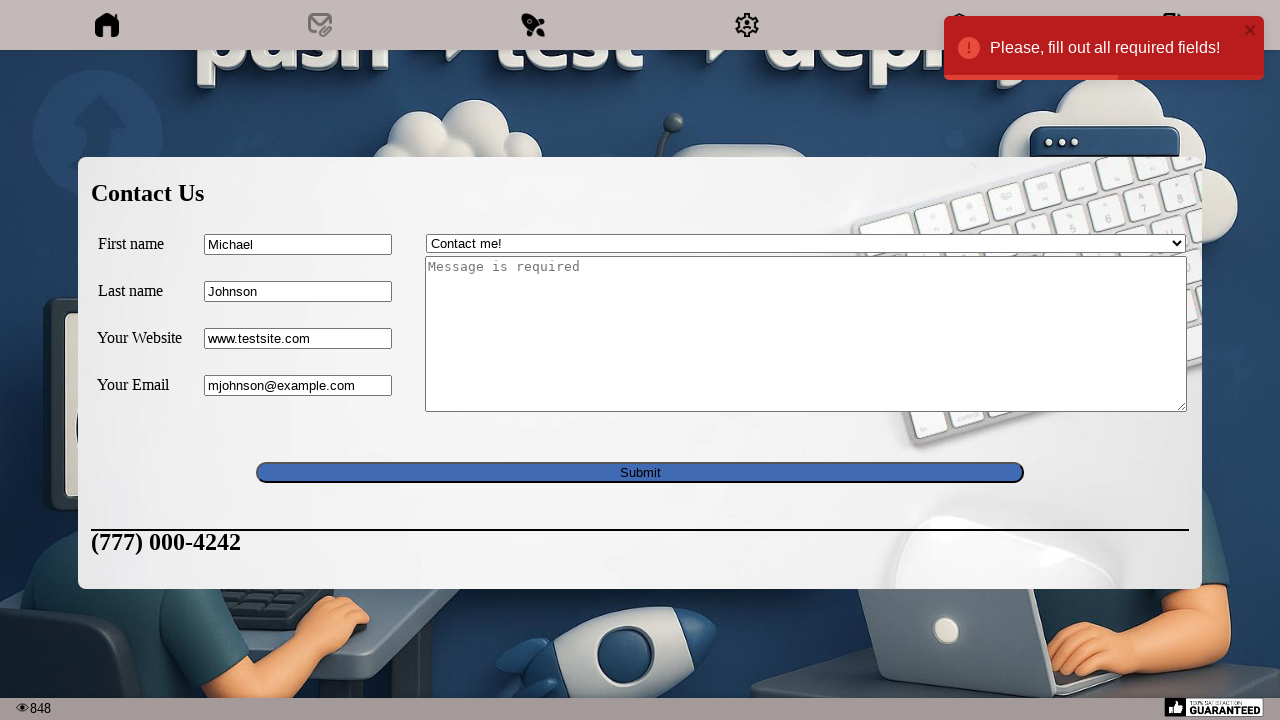

Verified toast notification has disappeared
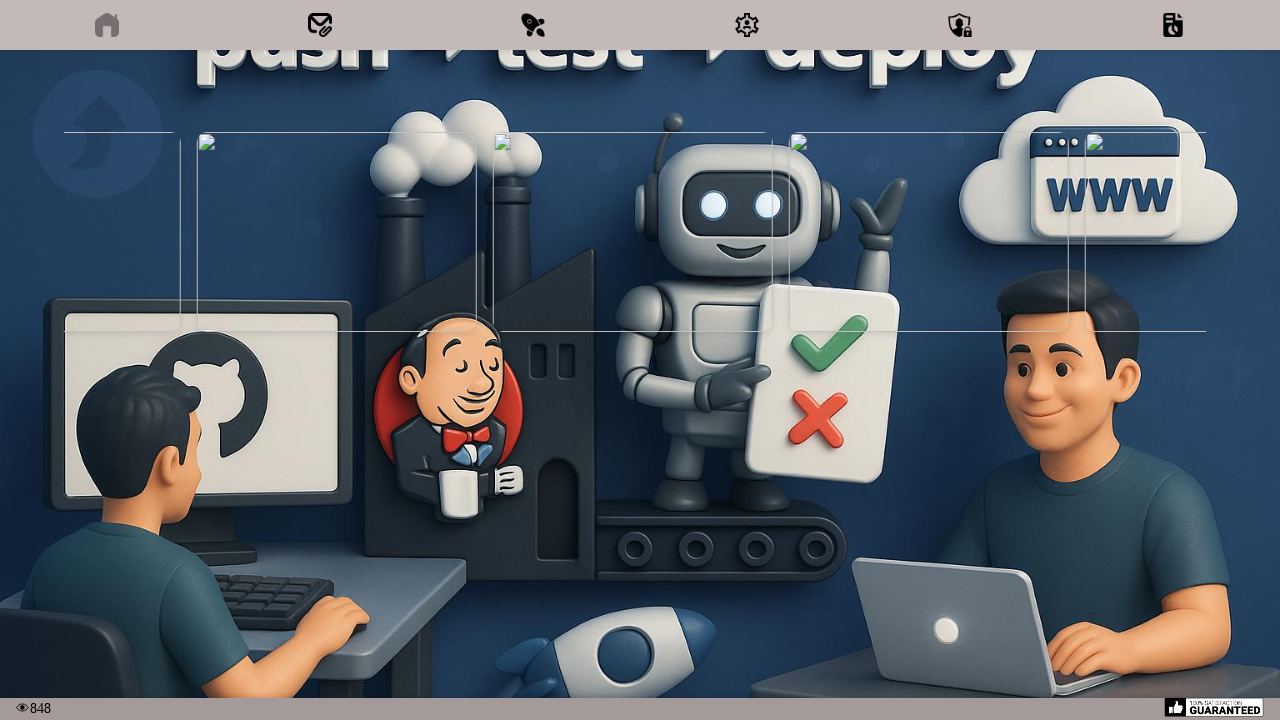

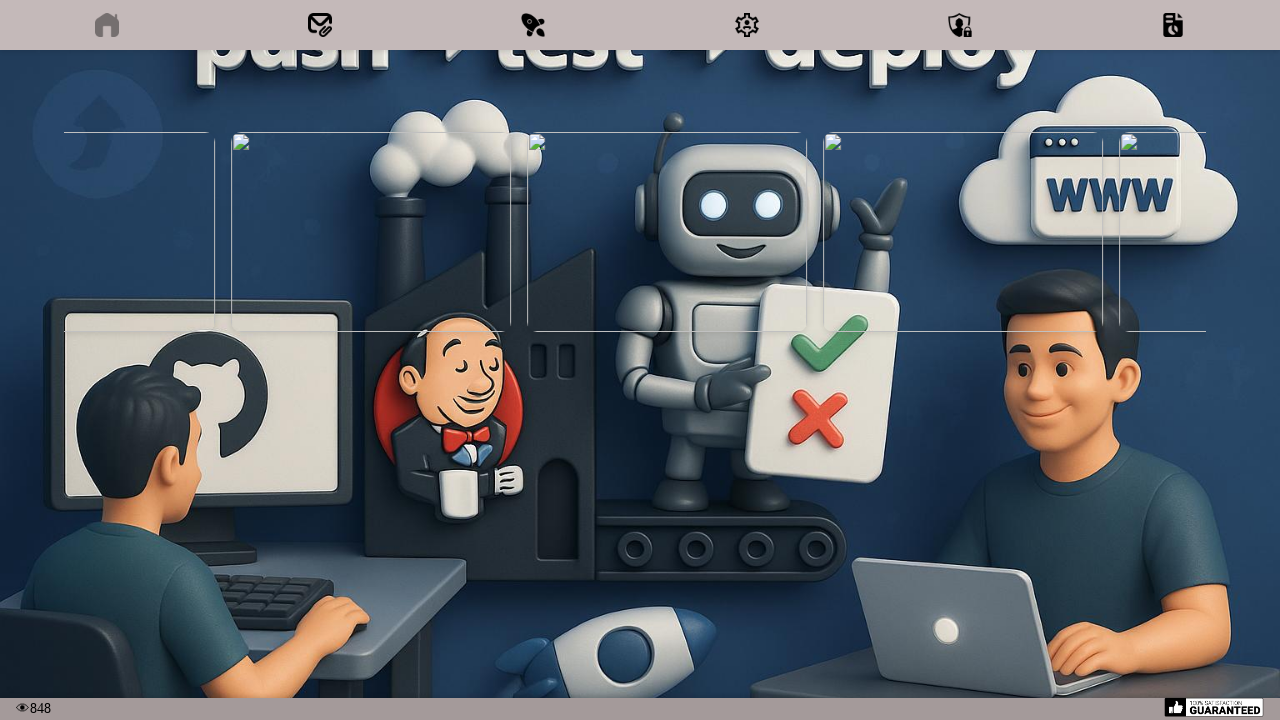